Navigates to the Text Box page and verifies that the Permanent Address input field is visible.

Starting URL: https://demoqa.com/elements

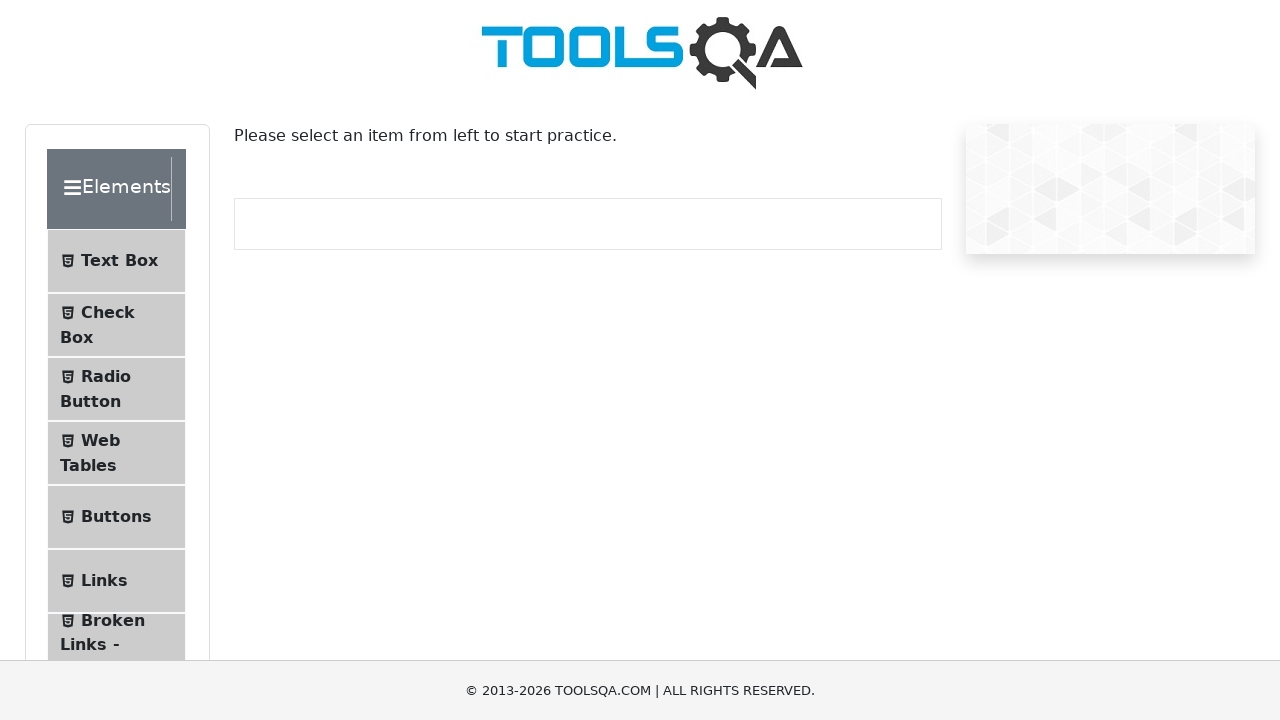

Clicked on Text Box menu item at (119, 261) on internal:text="Text Box"i
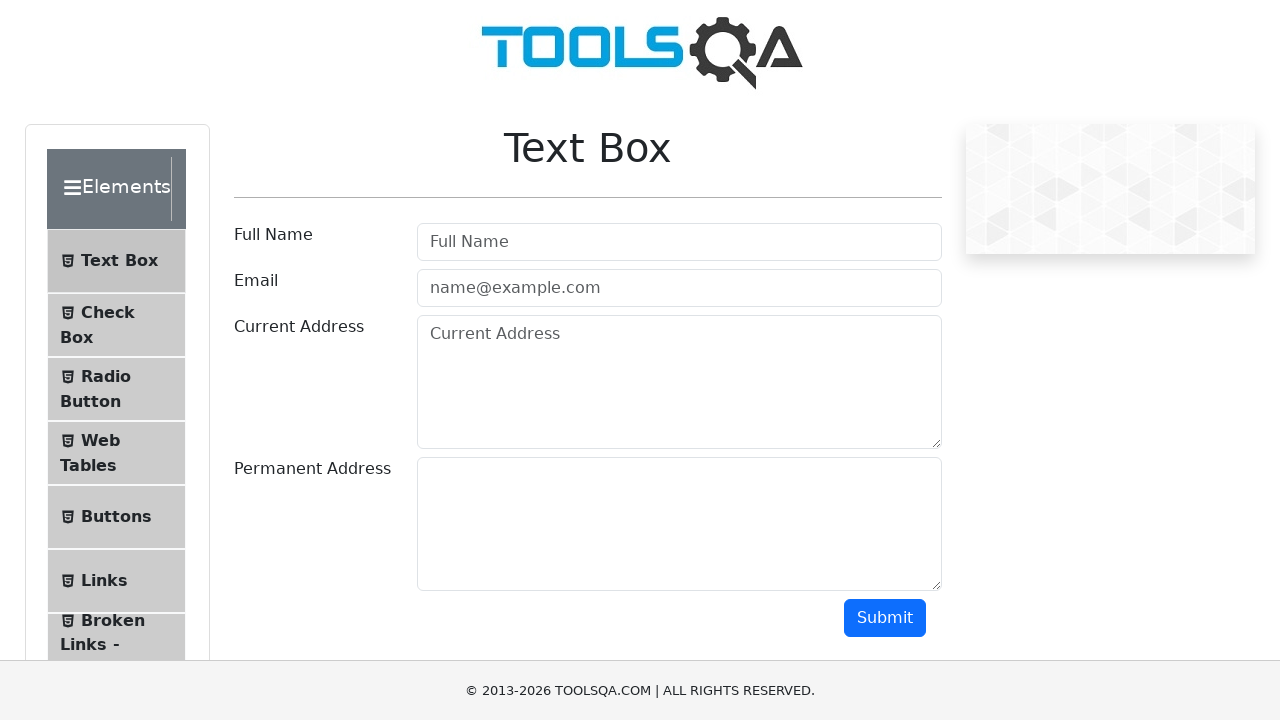

Navigated to Text Box page at https://demoqa.com/text-box
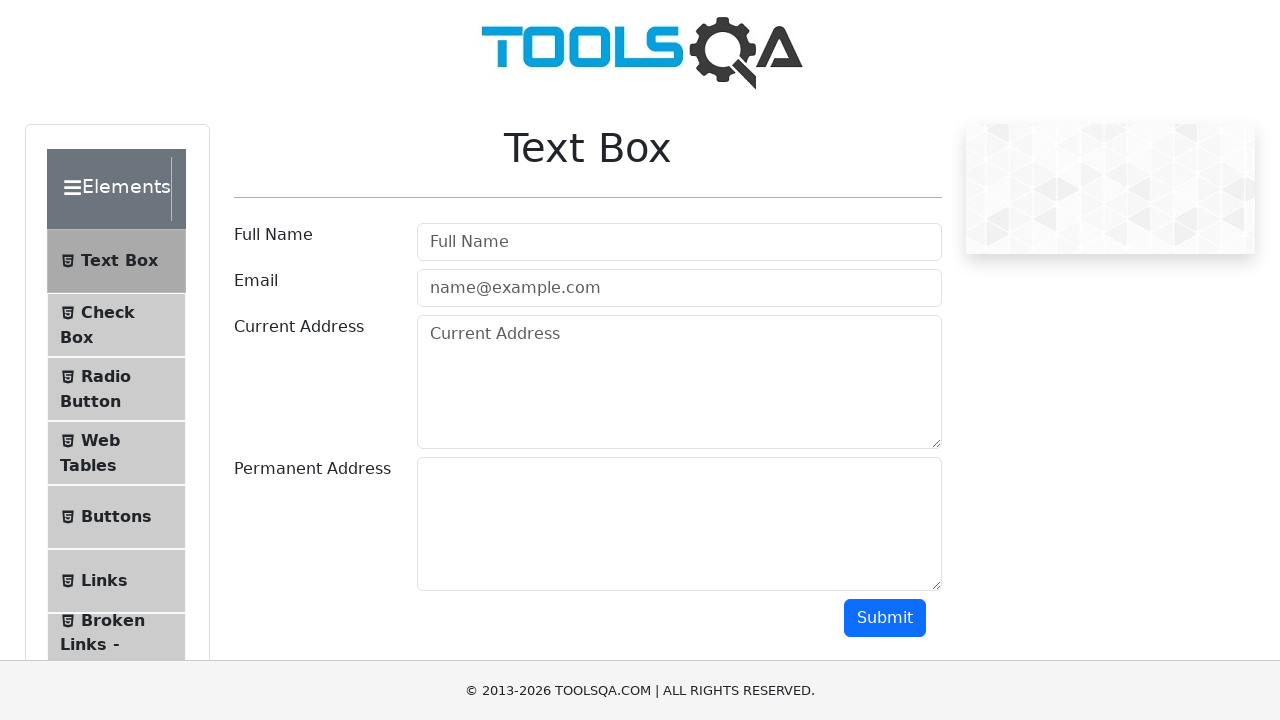

Verified that Permanent Address input field is visible
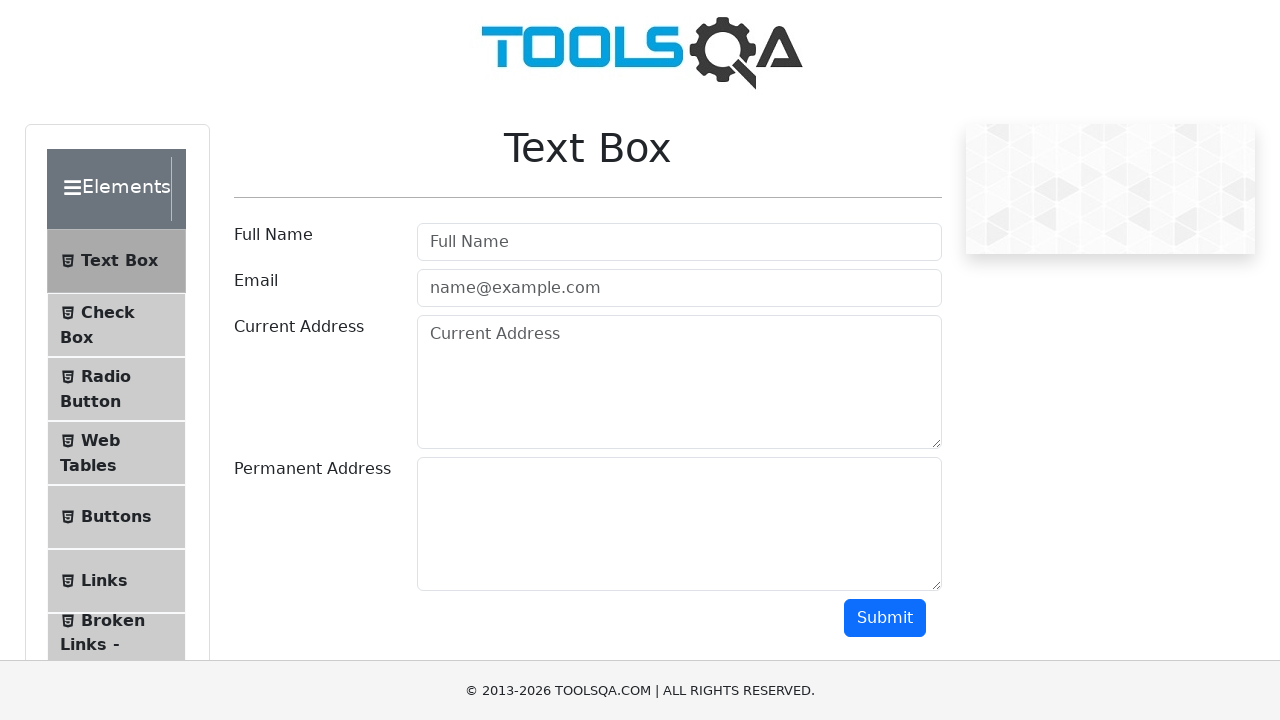

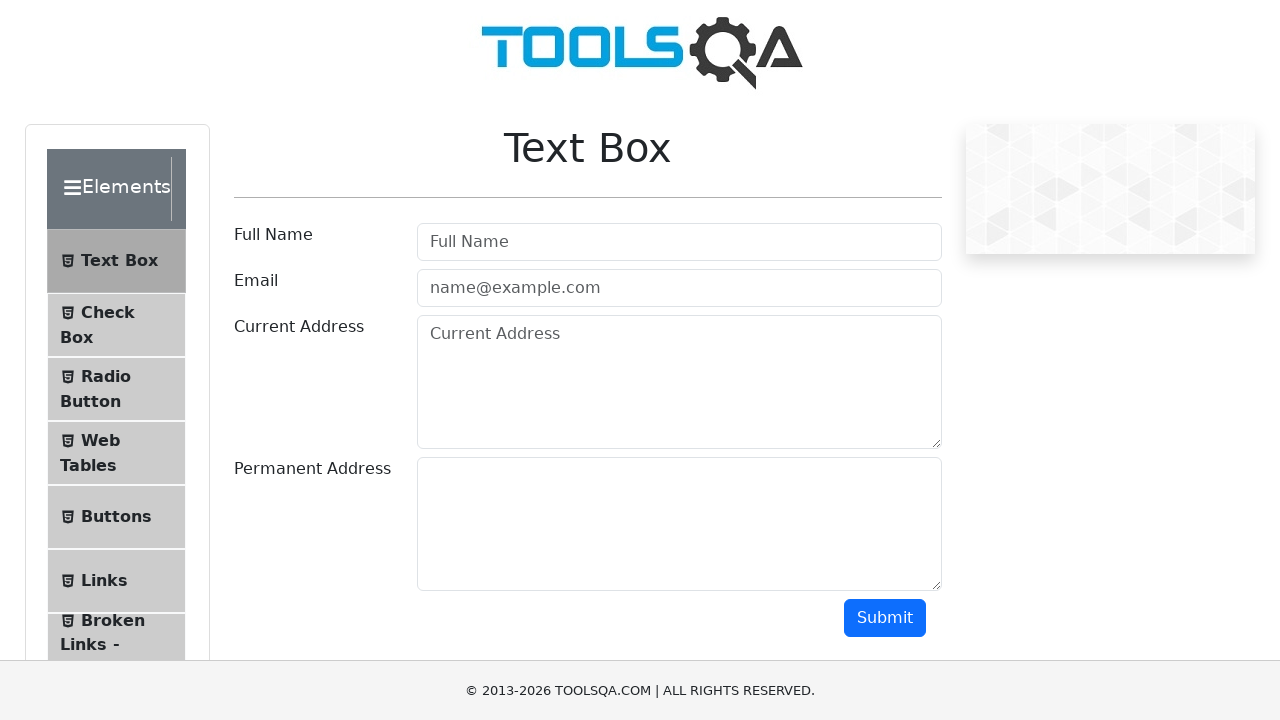